Tests that clicking the alert button displays a JavaScript alert with the expected message, then accepts the alert.

Starting URL: https://demoqa.com/alerts

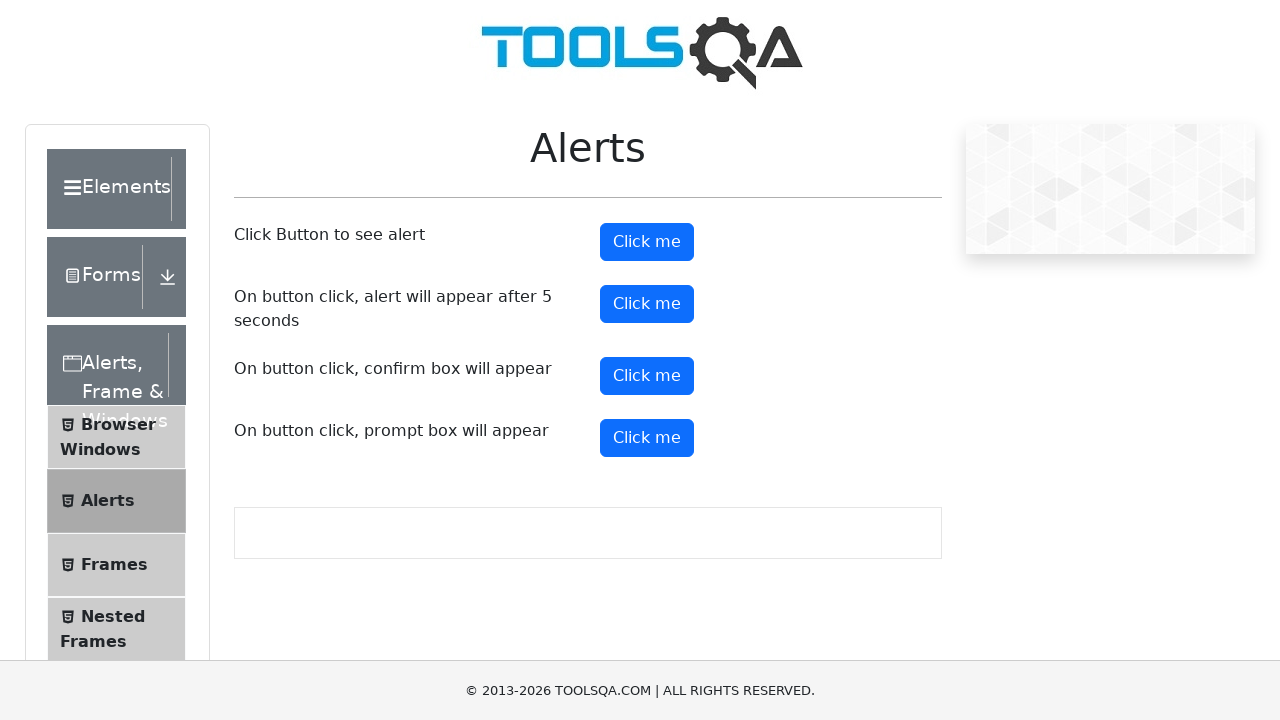

Clicked the alert button to trigger JavaScript alert at (647, 242) on #alertButton
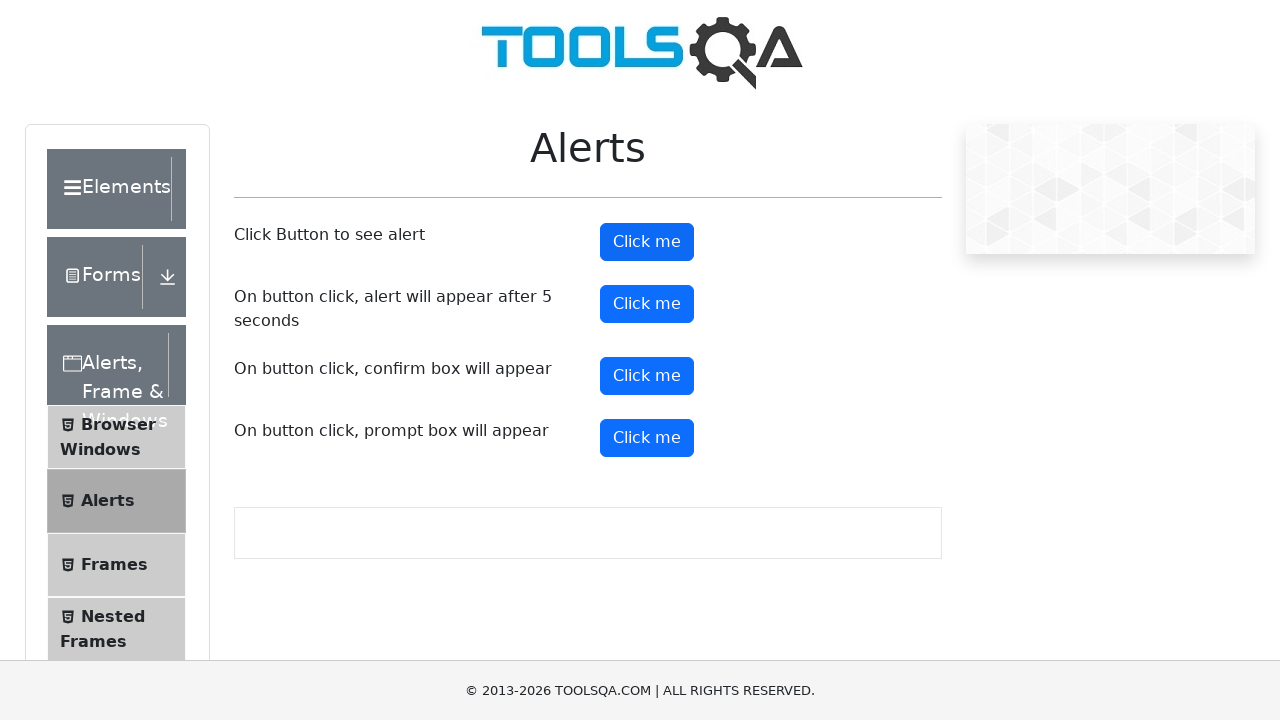

Set up dialog handler to accept the alert
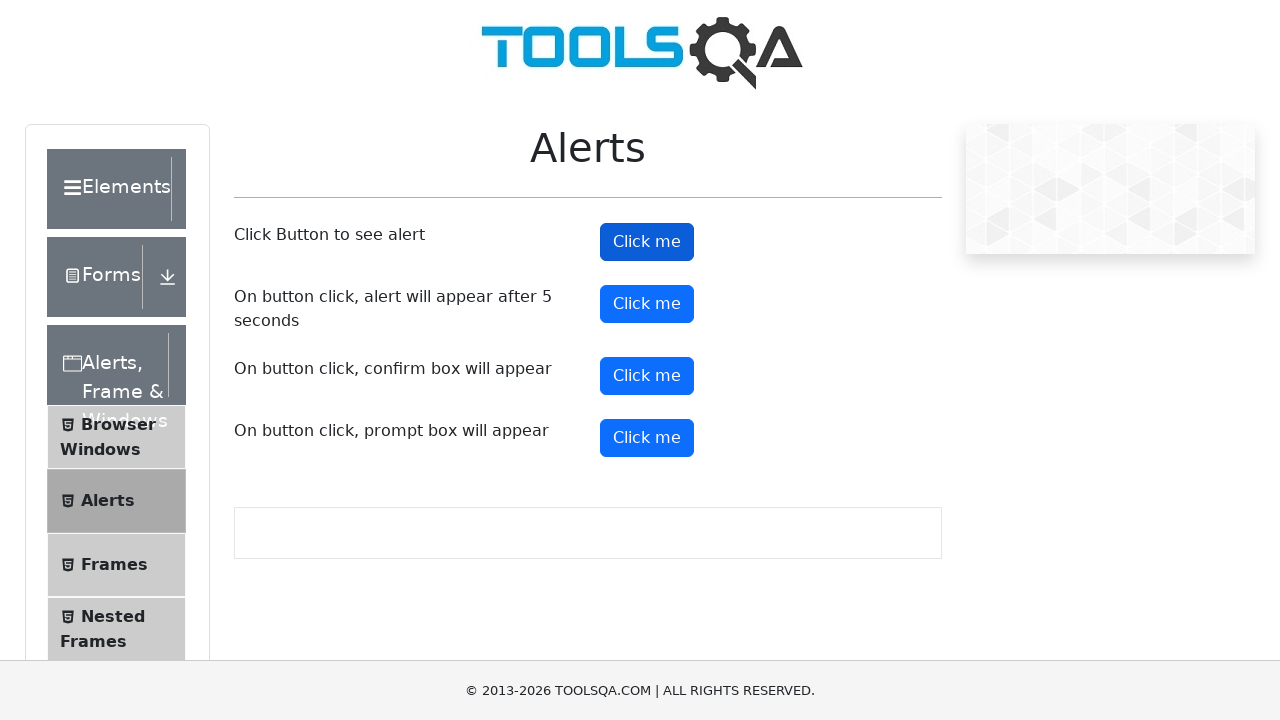

Alert button is visible and ready
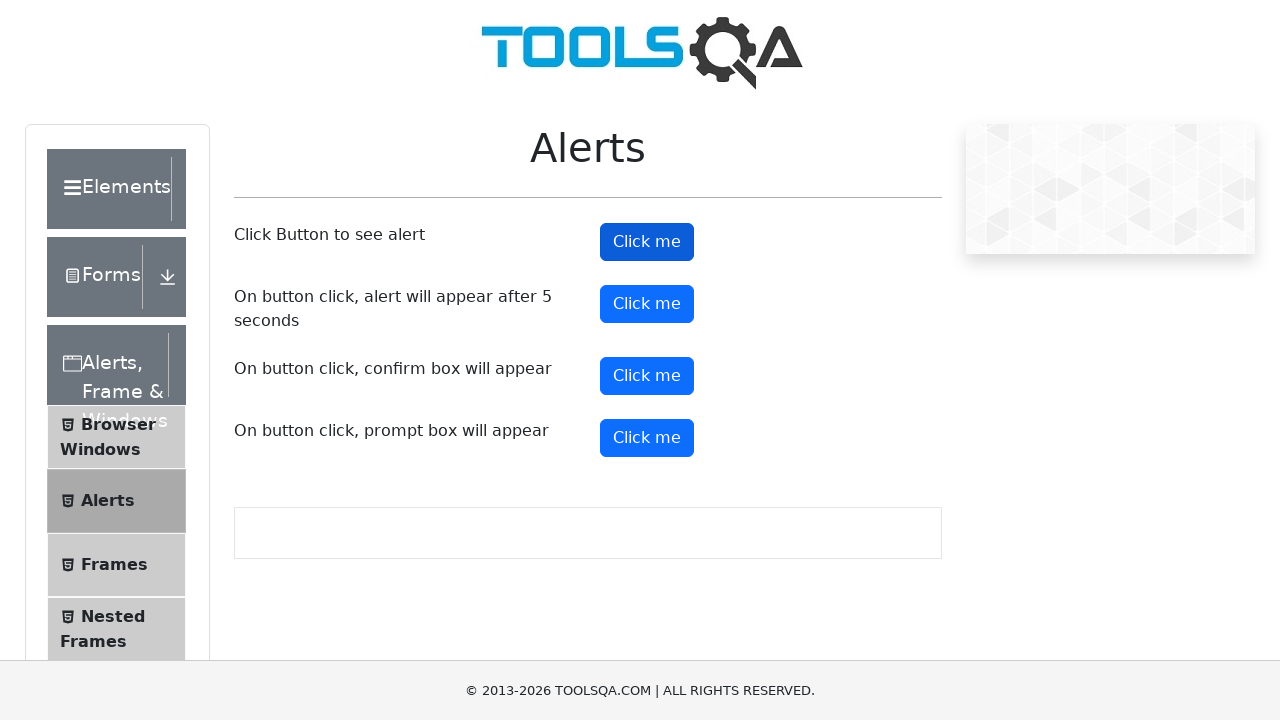

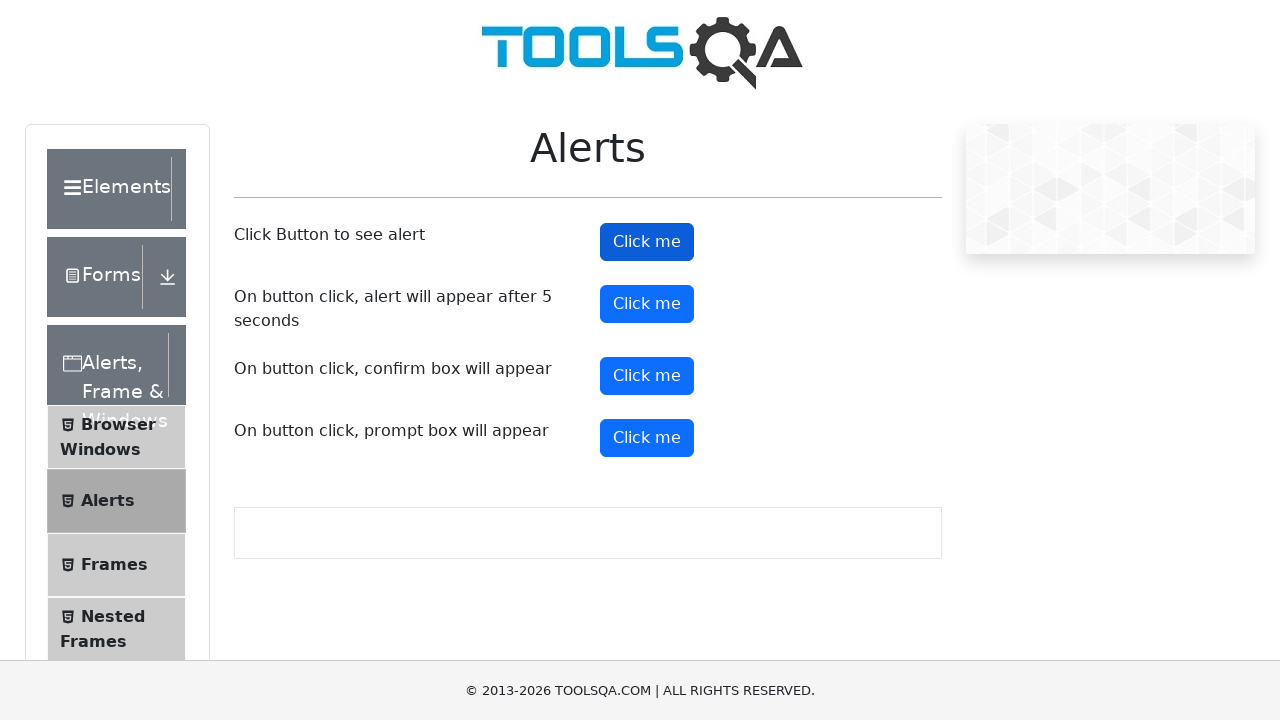